Tests filtering to display only active (uncompleted) items.

Starting URL: https://demo.playwright.dev/todomvc

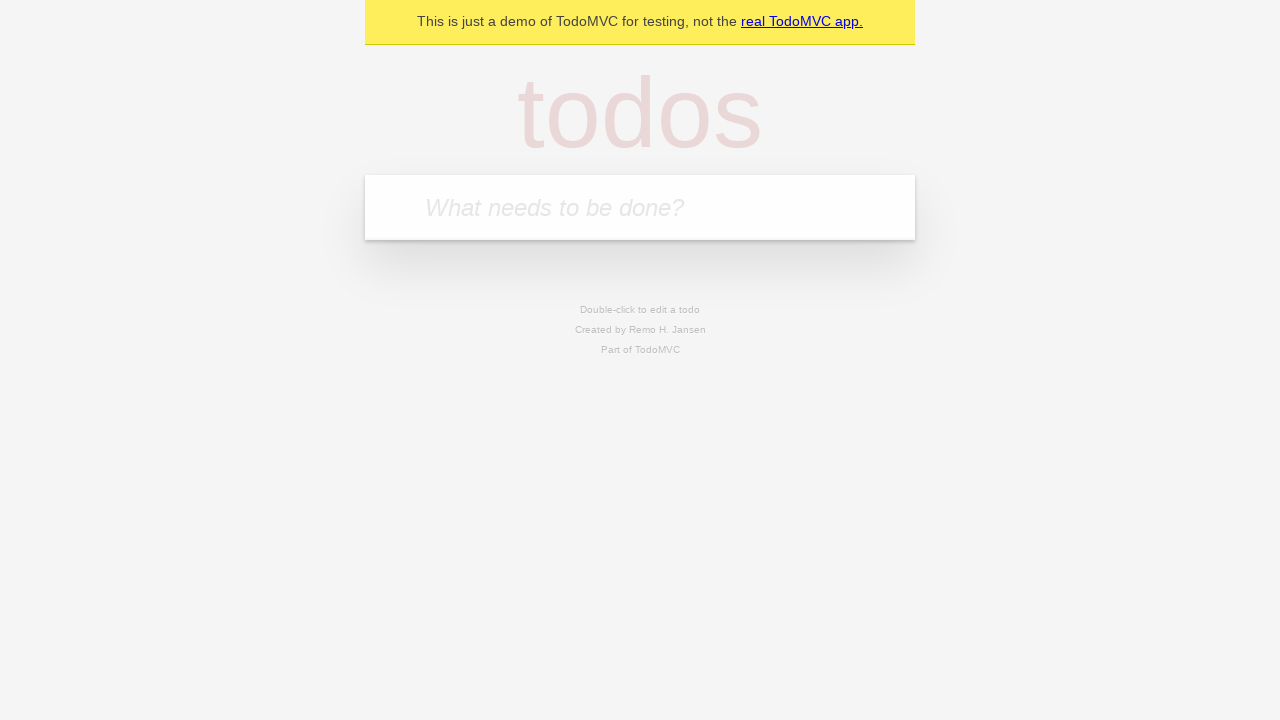

Filled todo input with 'buy some cheese' on internal:attr=[placeholder="What needs to be done?"i]
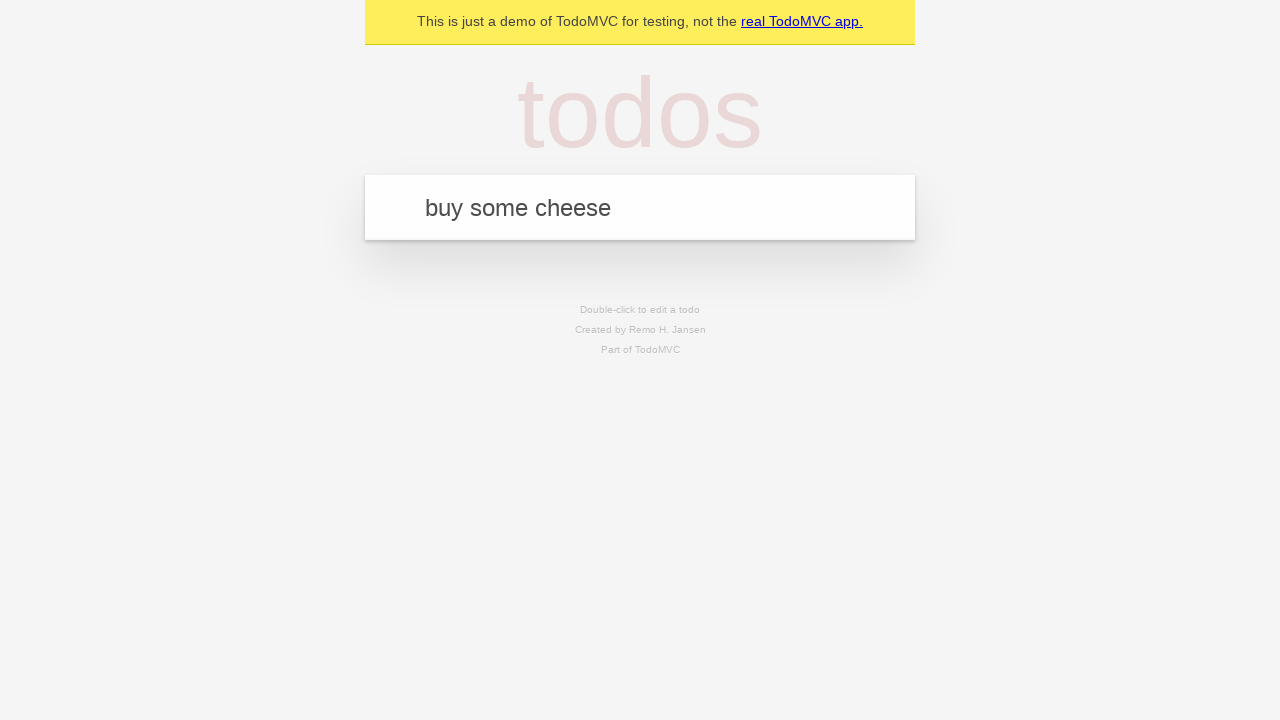

Pressed Enter to create first todo on internal:attr=[placeholder="What needs to be done?"i]
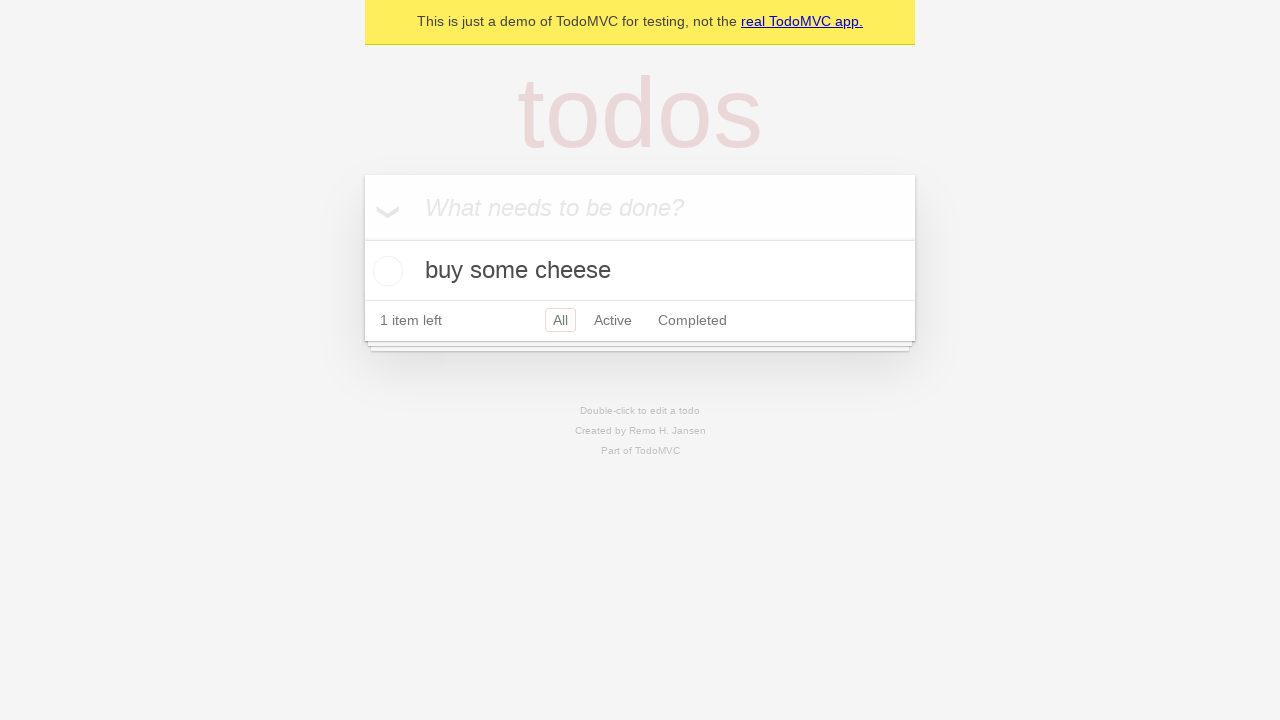

Filled todo input with 'feed the cat' on internal:attr=[placeholder="What needs to be done?"i]
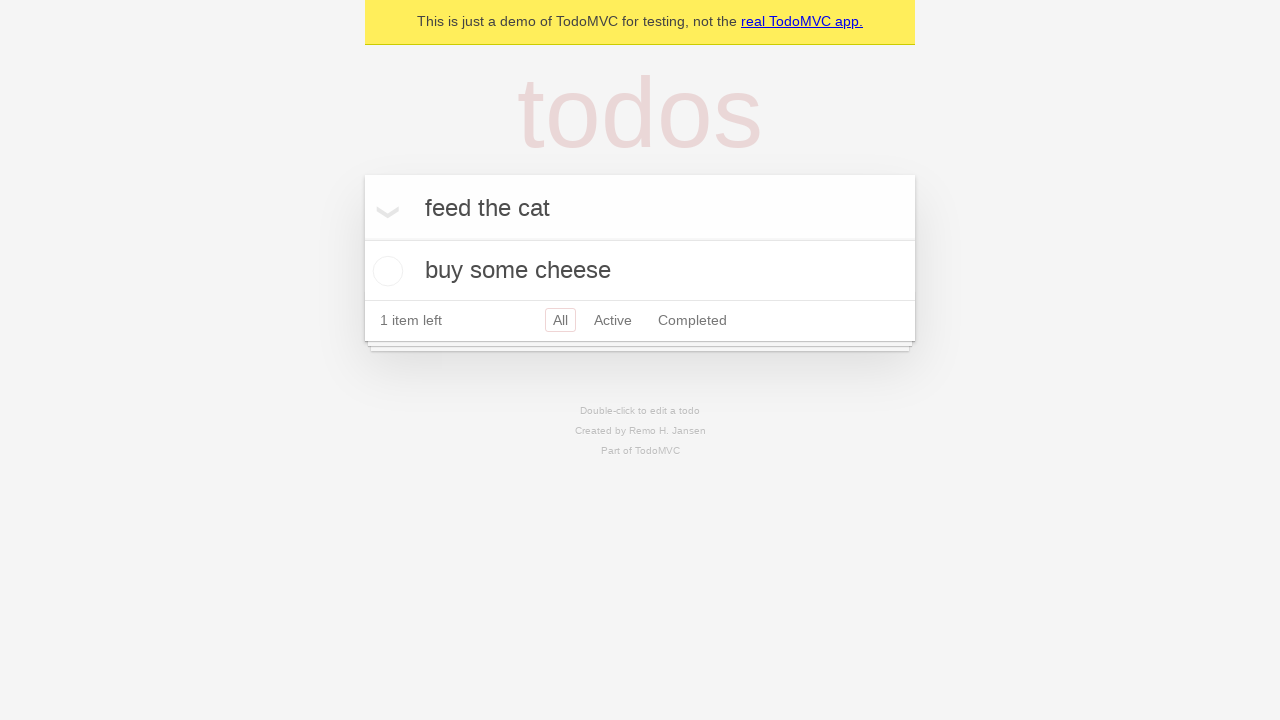

Pressed Enter to create second todo on internal:attr=[placeholder="What needs to be done?"i]
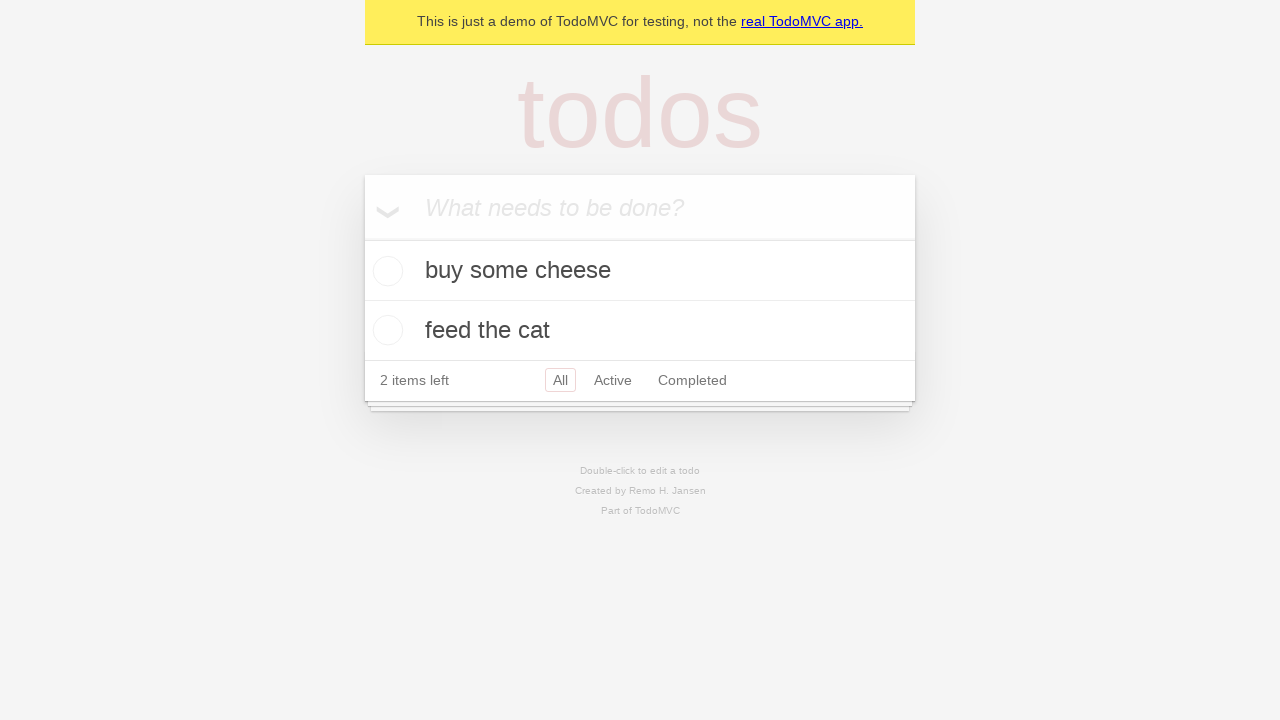

Filled todo input with 'book a doctors appointment' on internal:attr=[placeholder="What needs to be done?"i]
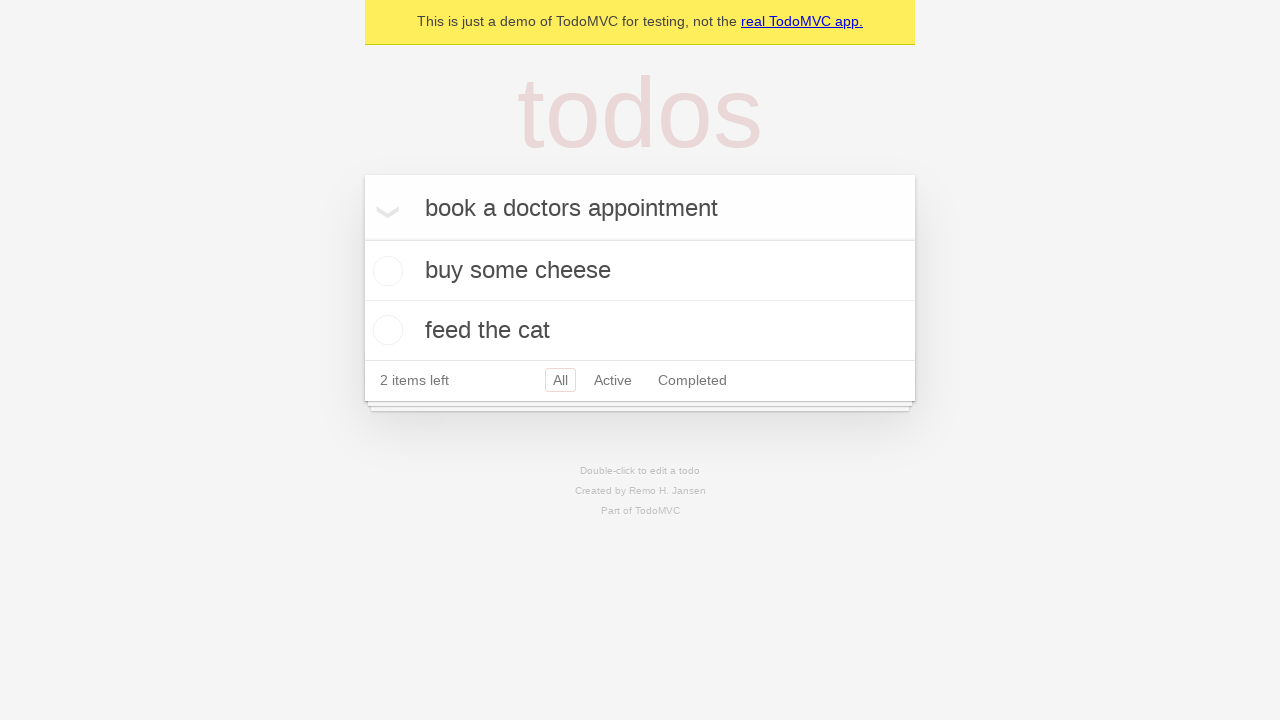

Pressed Enter to create third todo on internal:attr=[placeholder="What needs to be done?"i]
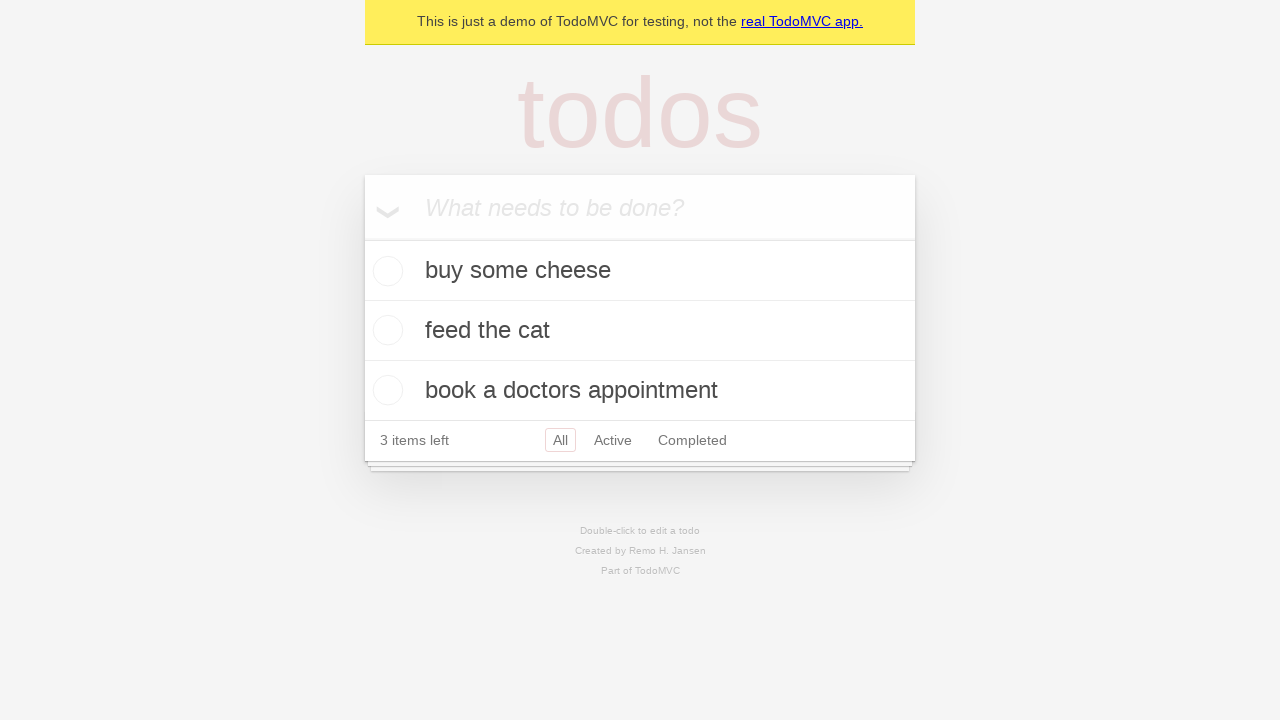

Checked the second todo item to mark it as completed at (385, 330) on internal:testid=[data-testid="todo-item"s] >> nth=1 >> internal:role=checkbox
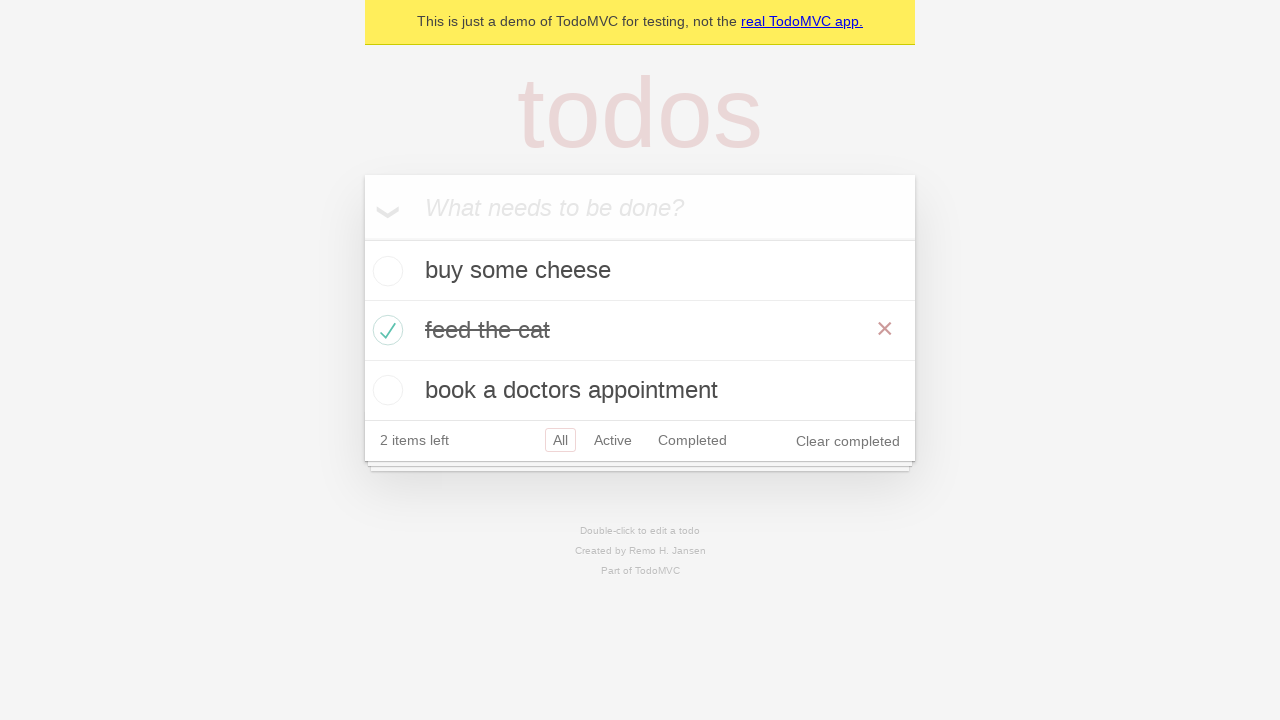

Clicked Active filter link to display only active (uncompleted) items at (613, 440) on internal:role=link[name="Active"i]
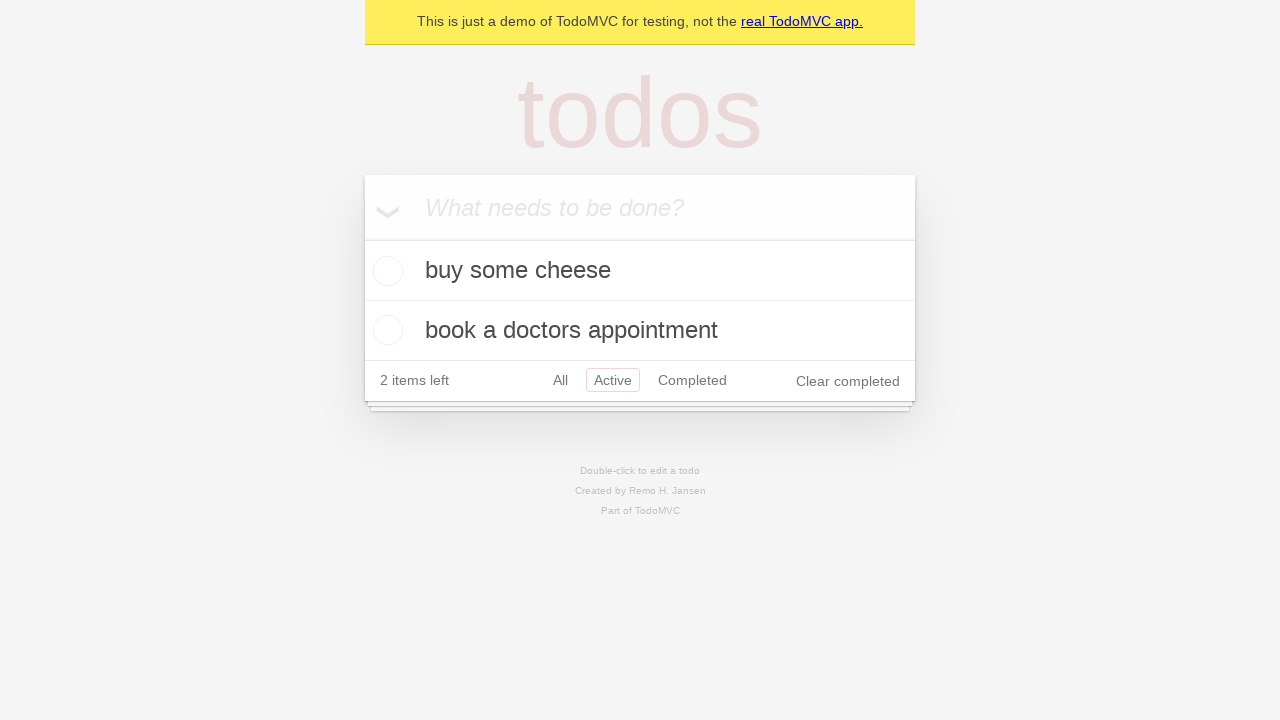

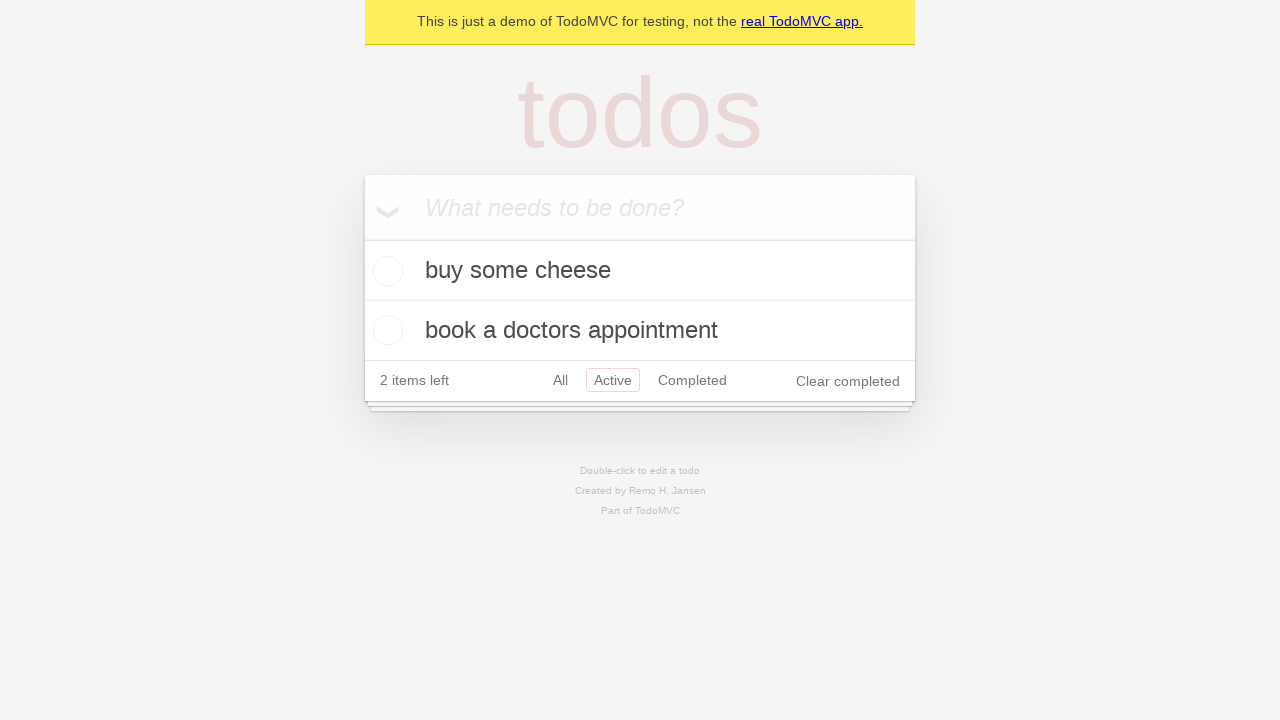